Tests web tables by adding a new record with first name, last name, and age

Starting URL: https://demoqa.com/webtables

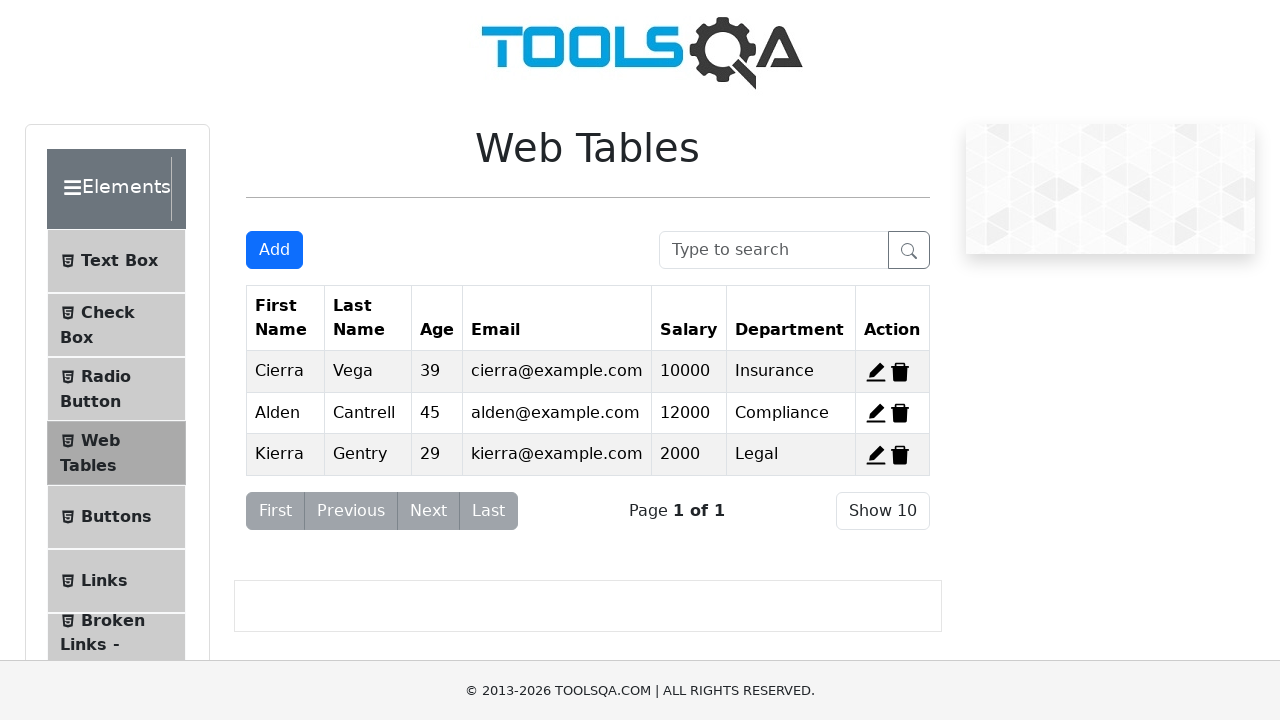

Clicked Add button to open new record form at (274, 250) on #addNewRecordButton
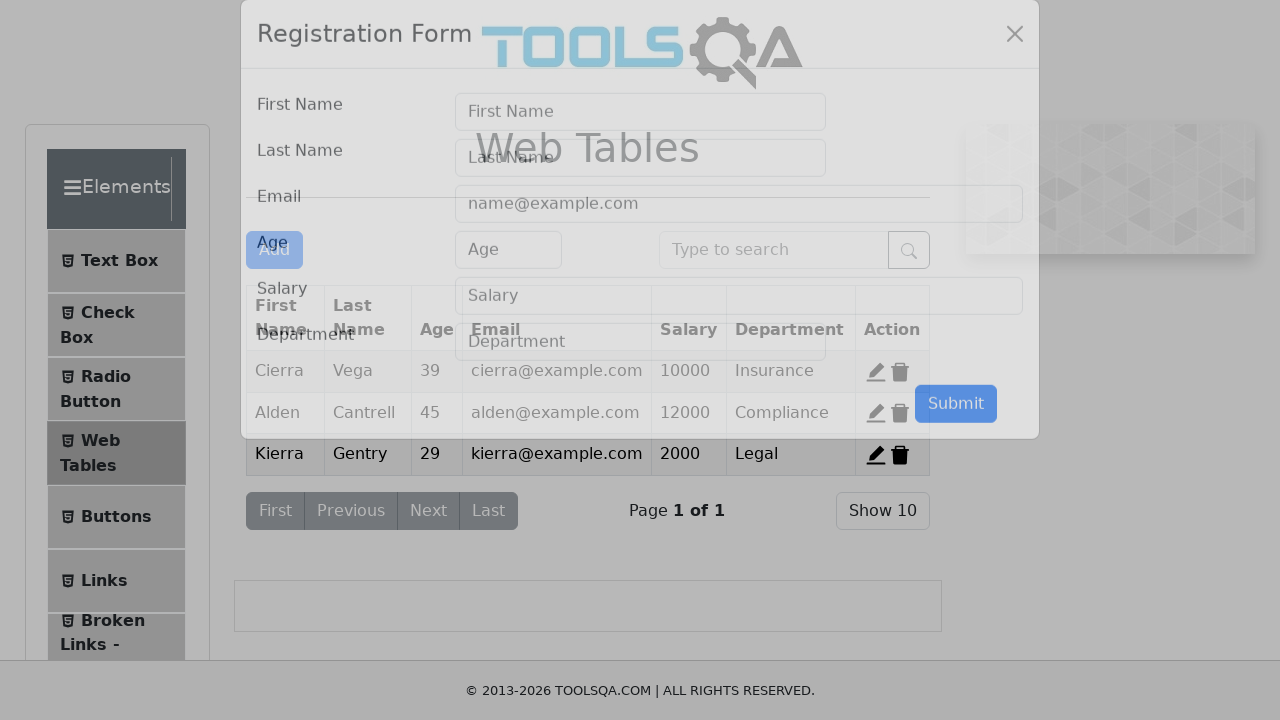

Filled first name field with 'Carlas' on input#firstName
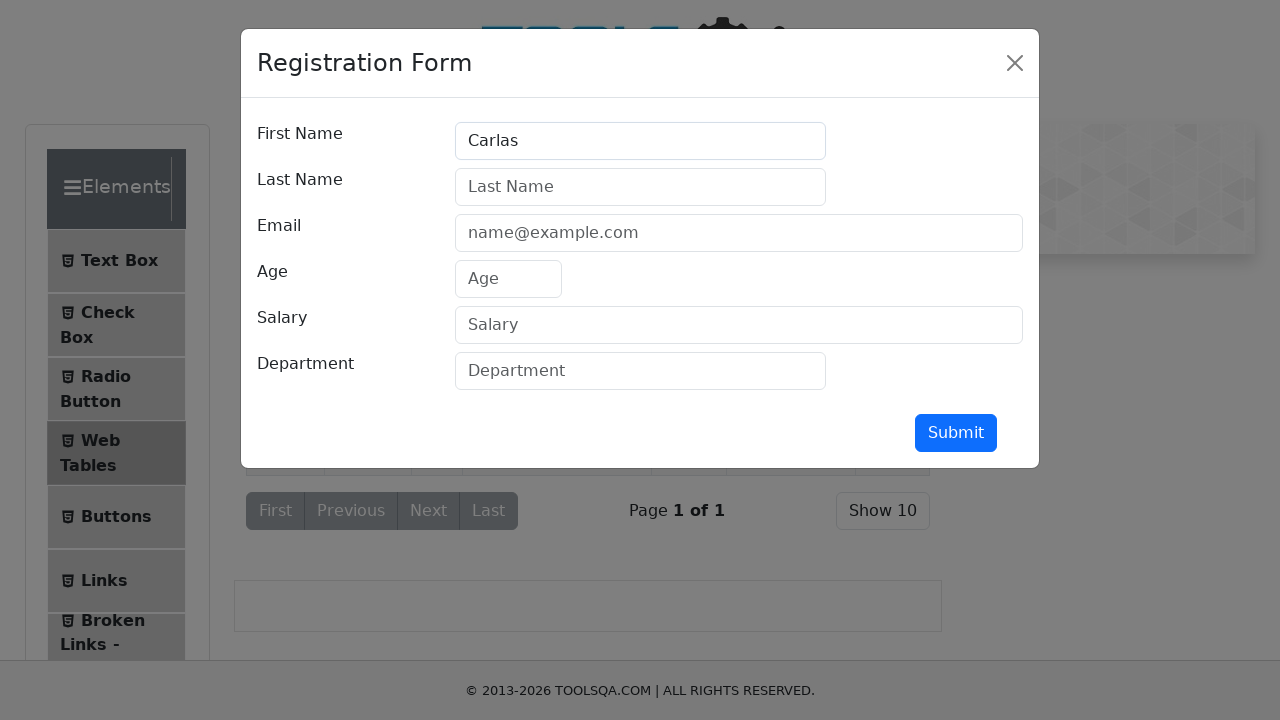

Filled last name field with 'Dreams' on input#lastName
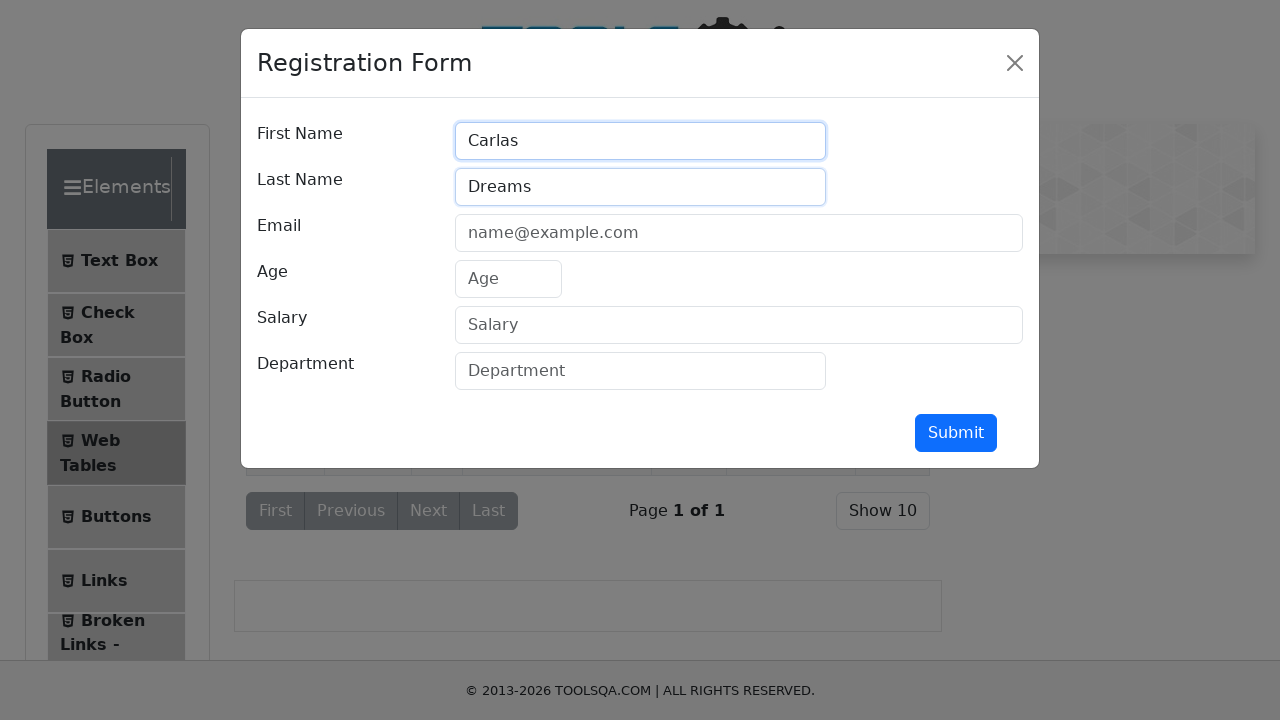

Filled age field with '34' on input#age
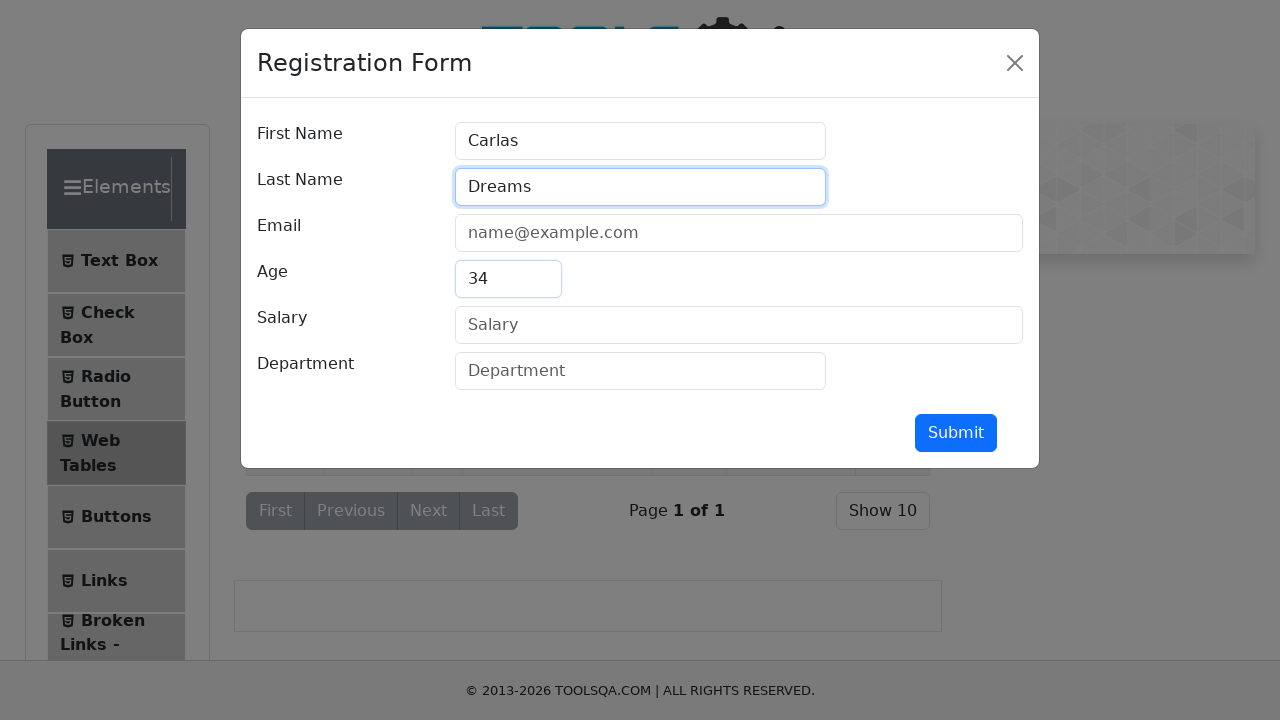

Clicked submit button to add new record at (956, 433) on #submit
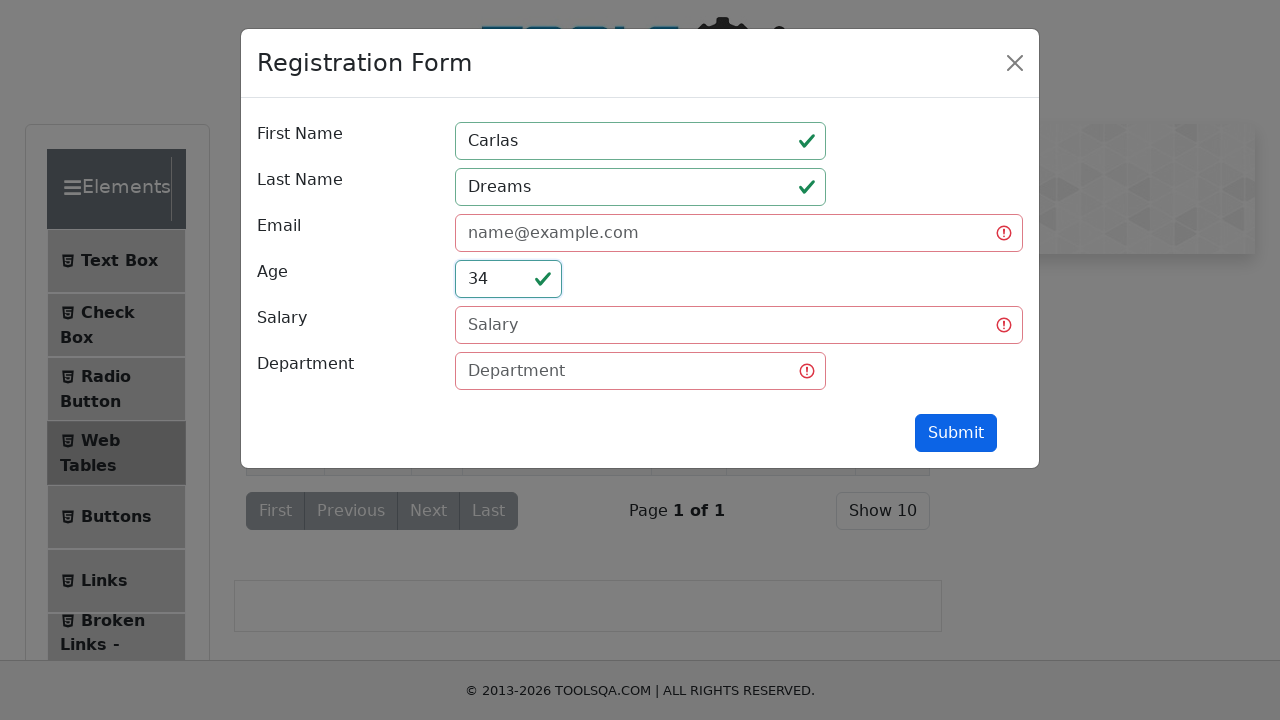

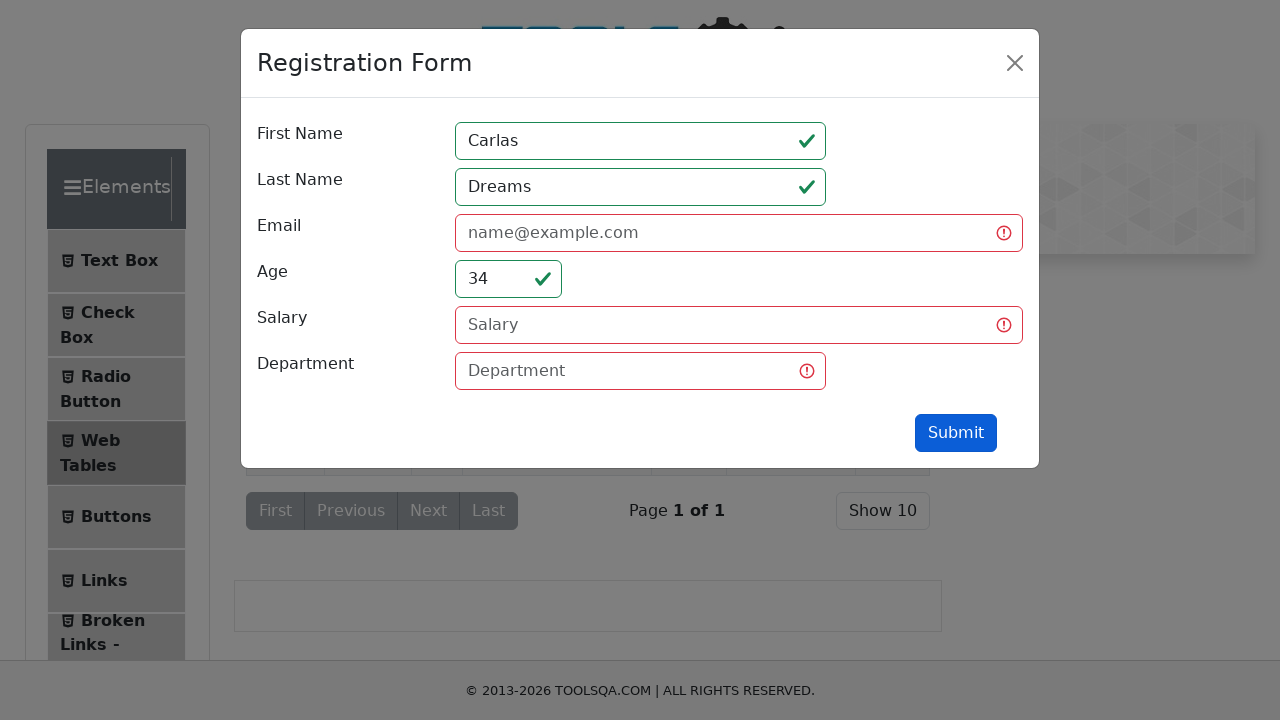